Navigates to bootstrap date picker demo and sets today's date in the date input field

Starting URL: https://www.lambdatest.com/selenium-playground/bootstrap-date-picker-demo

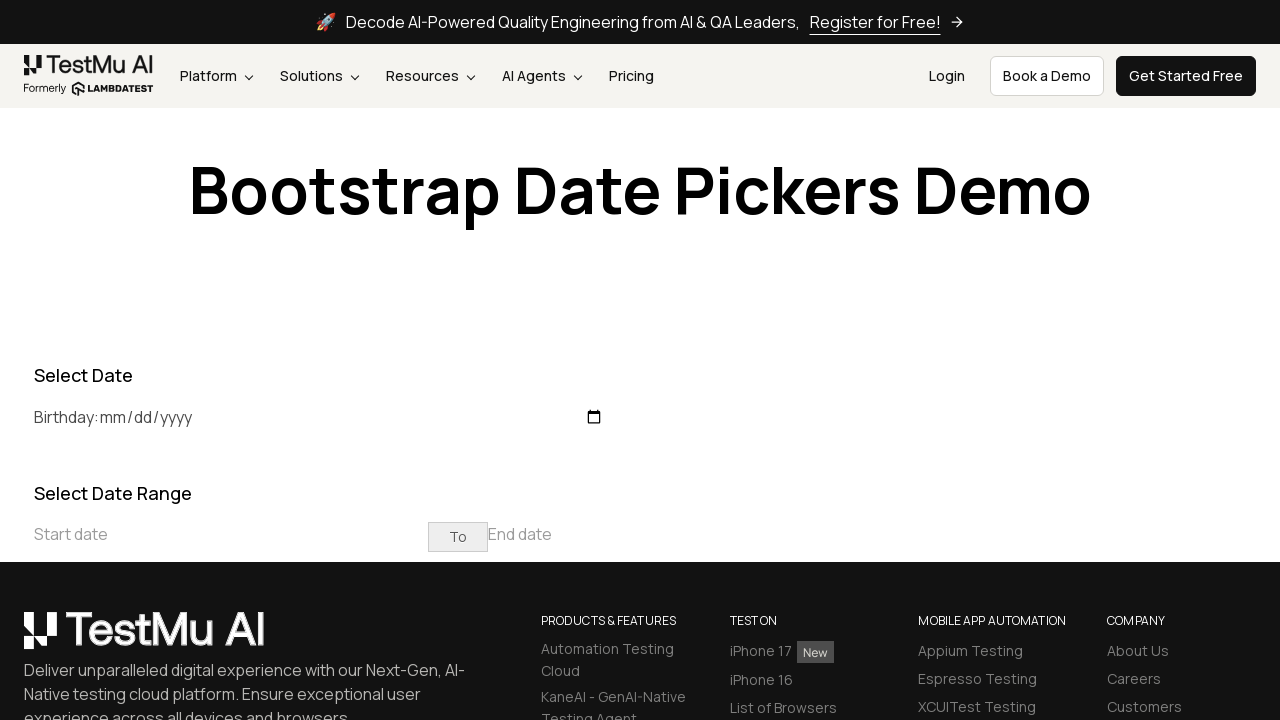

Cleared the date picker input field on input[type="date"]
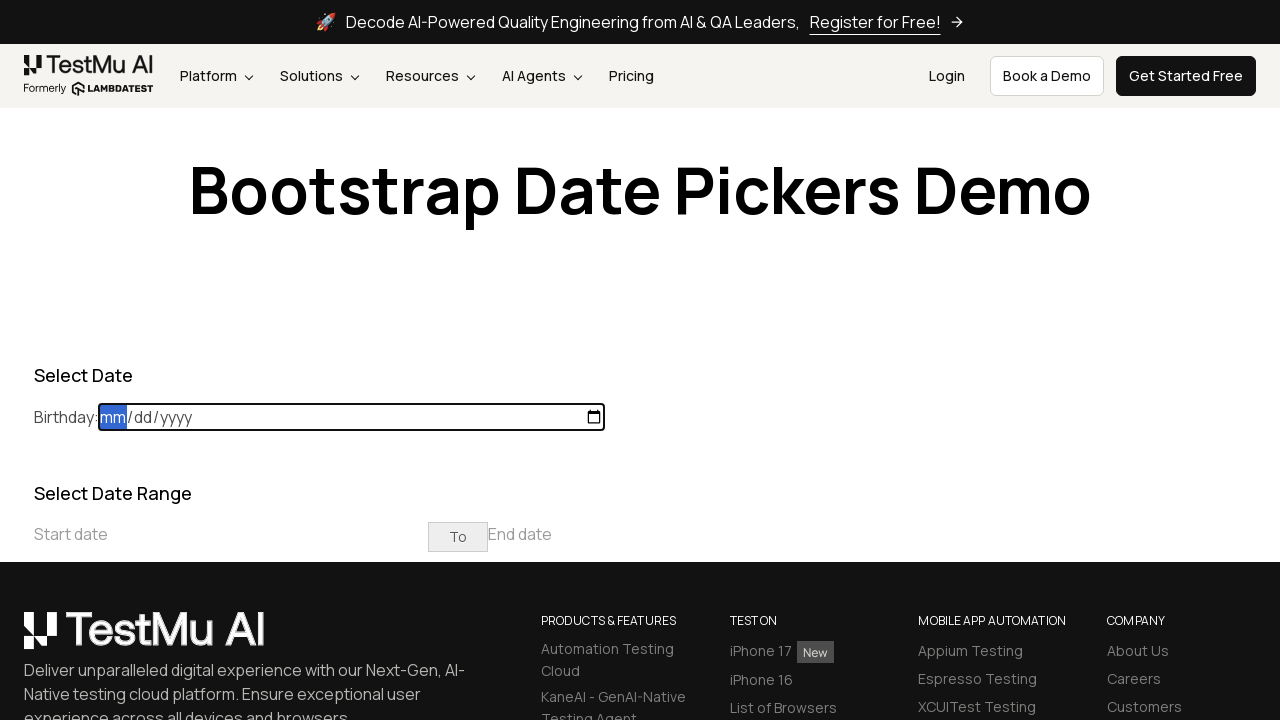

Filled date picker with today's date: 2026-02-25 on input[type="date"]
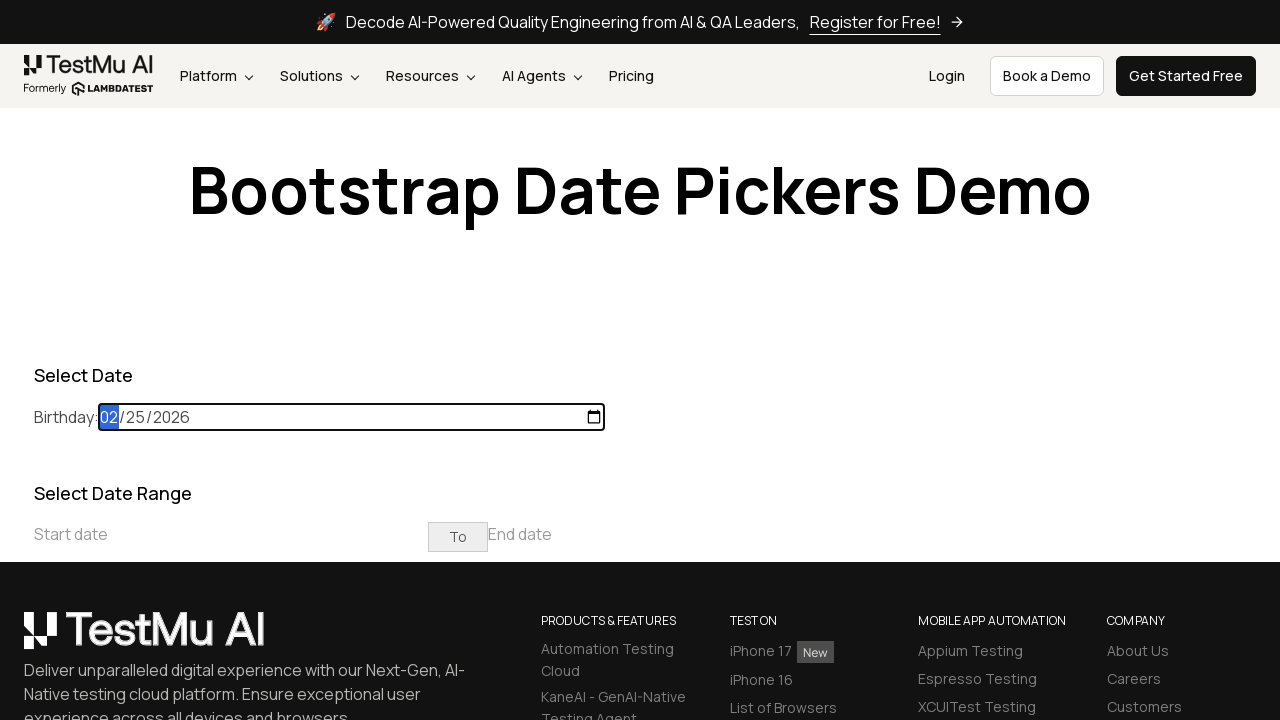

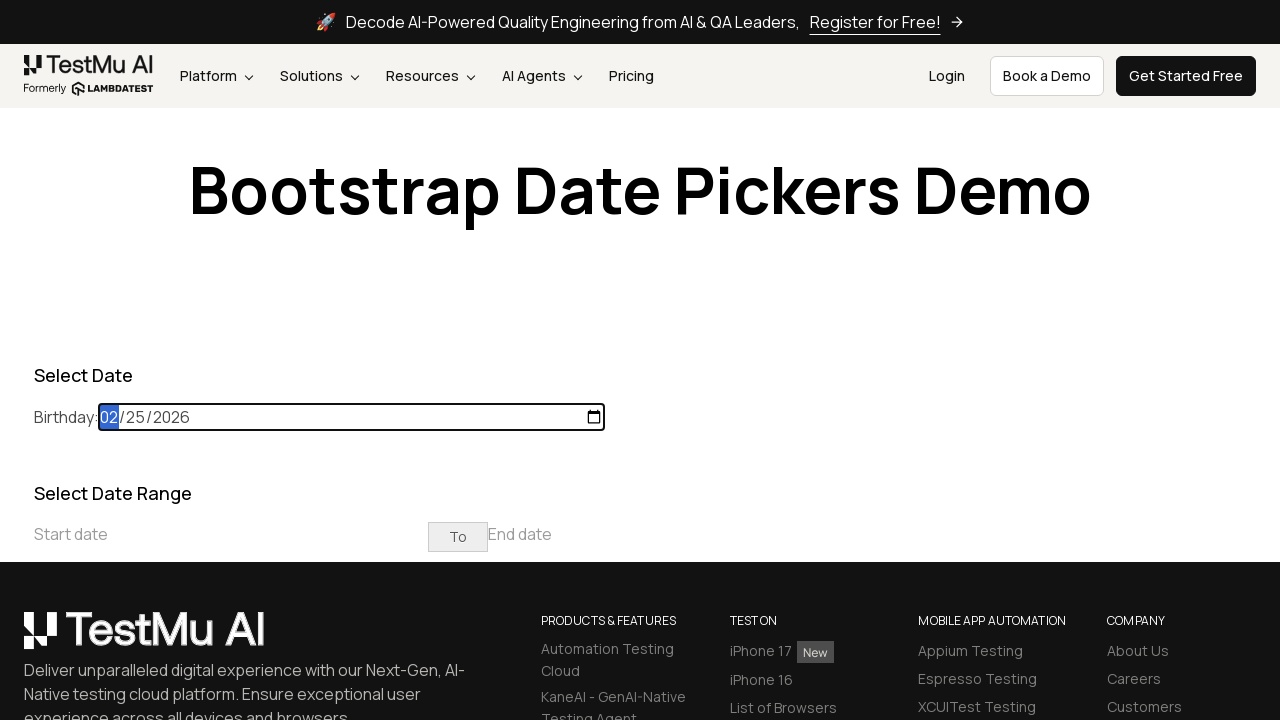